Tests that the "Clear completed" button displays correct text when a todo is marked complete.

Starting URL: https://demo.playwright.dev/todomvc

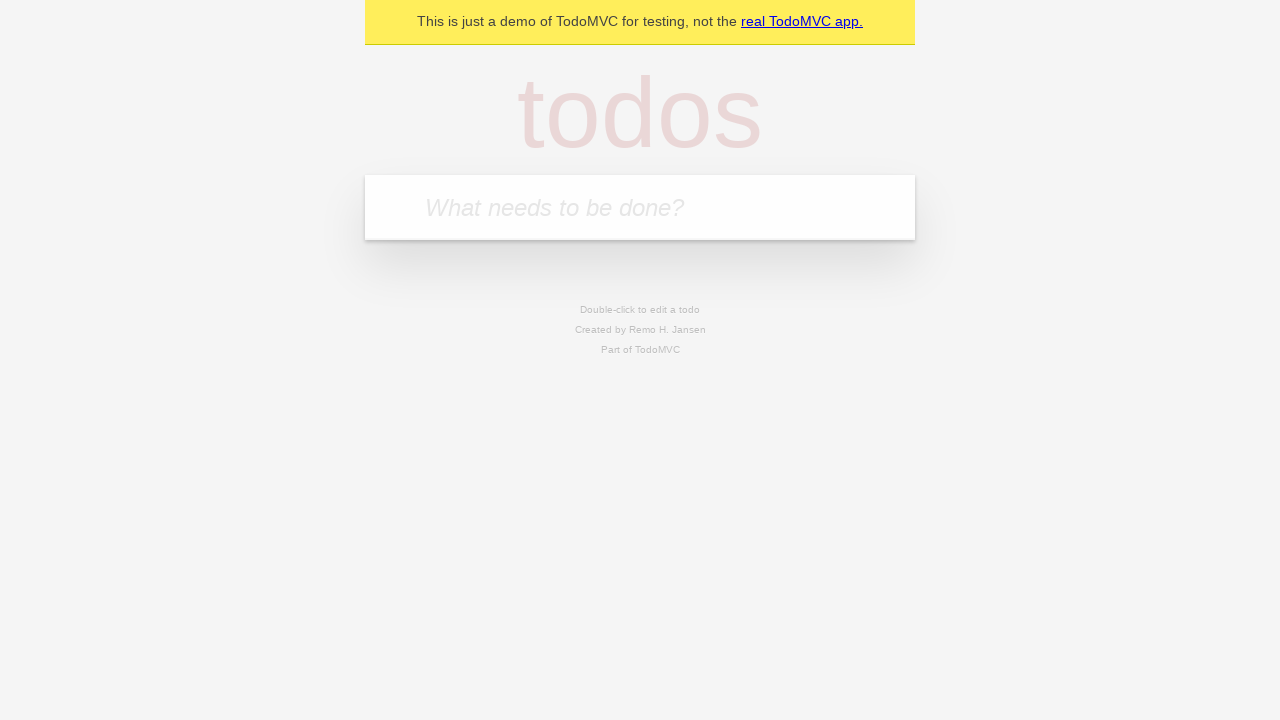

Filled todo input with 'buy some cheese' on internal:attr=[placeholder="What needs to be done?"i]
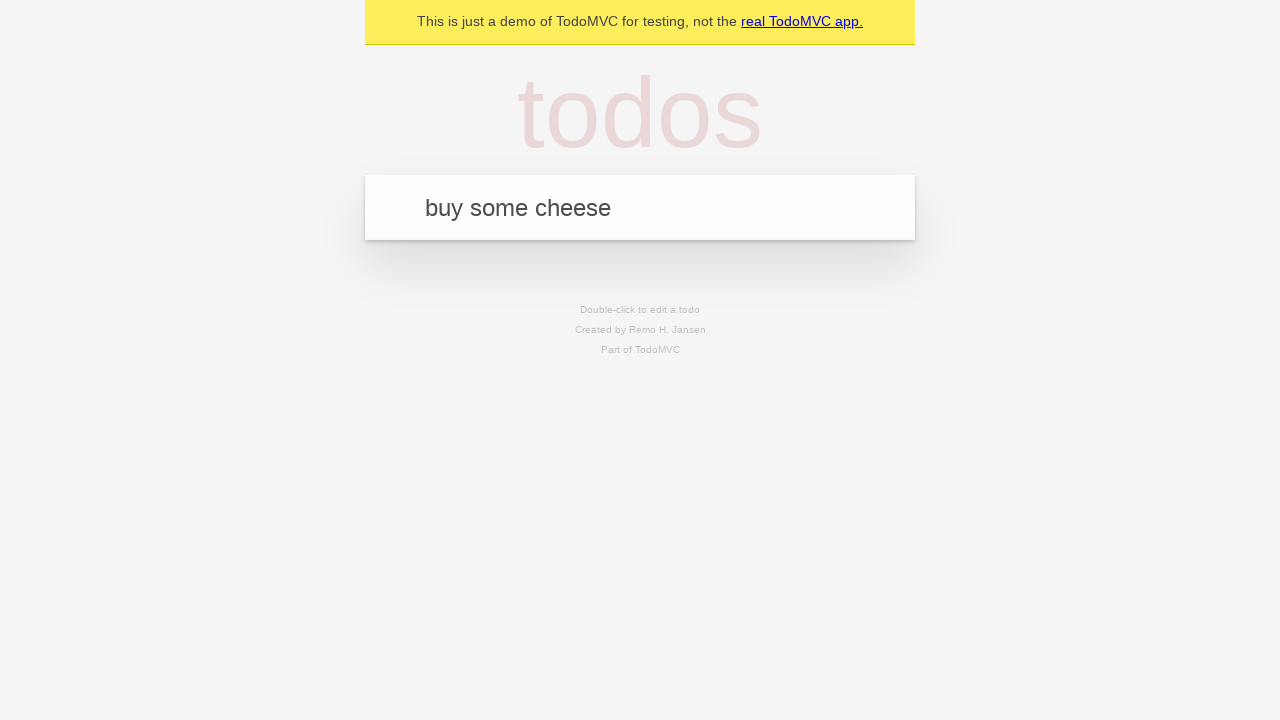

Pressed Enter to add todo 'buy some cheese' on internal:attr=[placeholder="What needs to be done?"i]
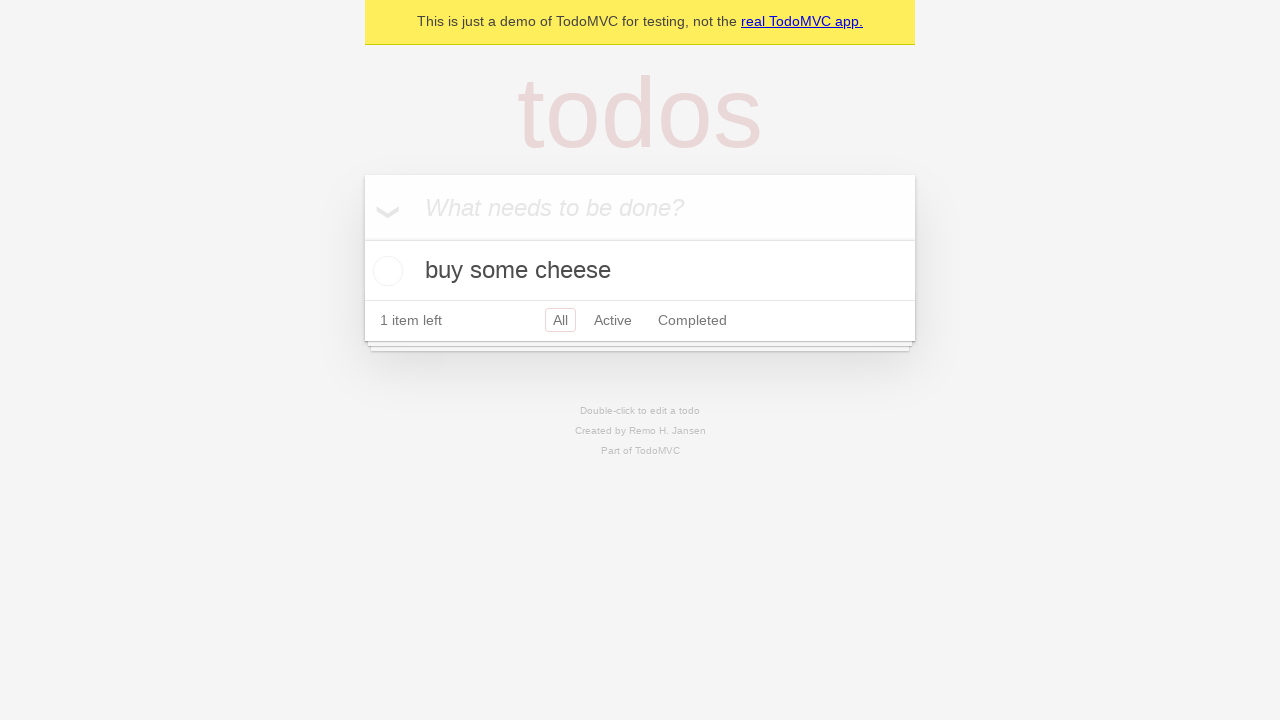

Filled todo input with 'feed the cat' on internal:attr=[placeholder="What needs to be done?"i]
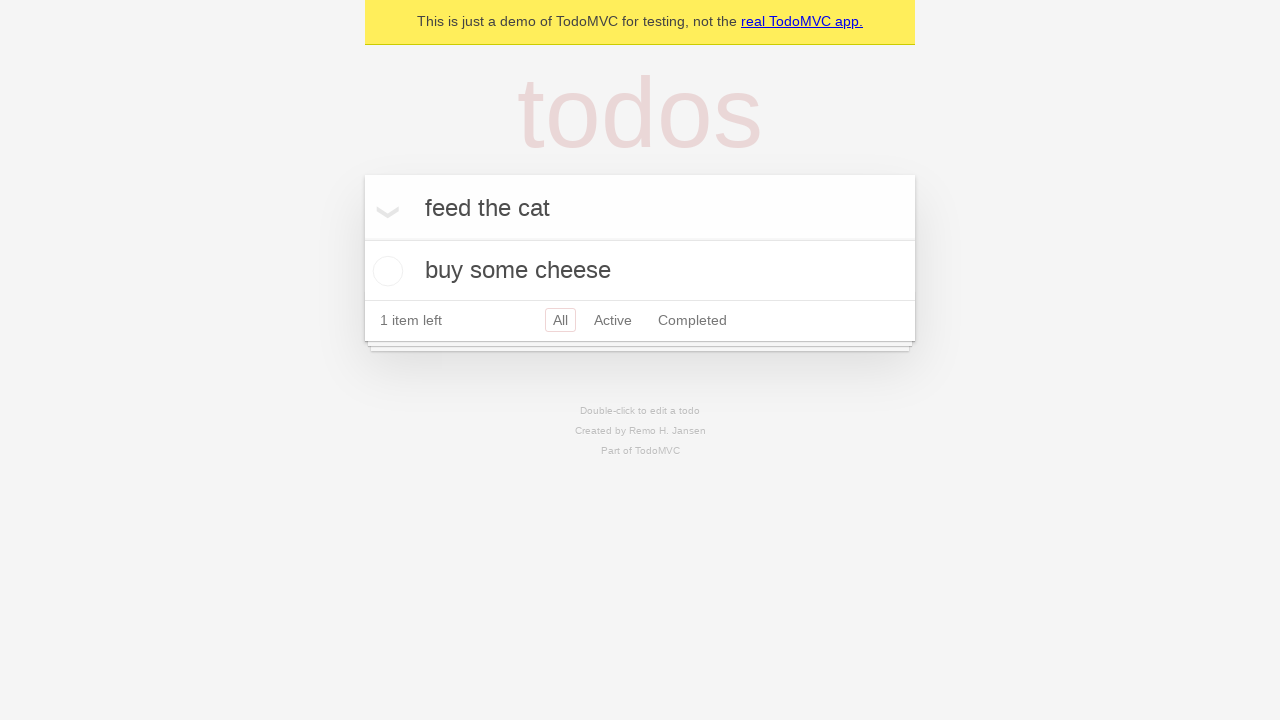

Pressed Enter to add todo 'feed the cat' on internal:attr=[placeholder="What needs to be done?"i]
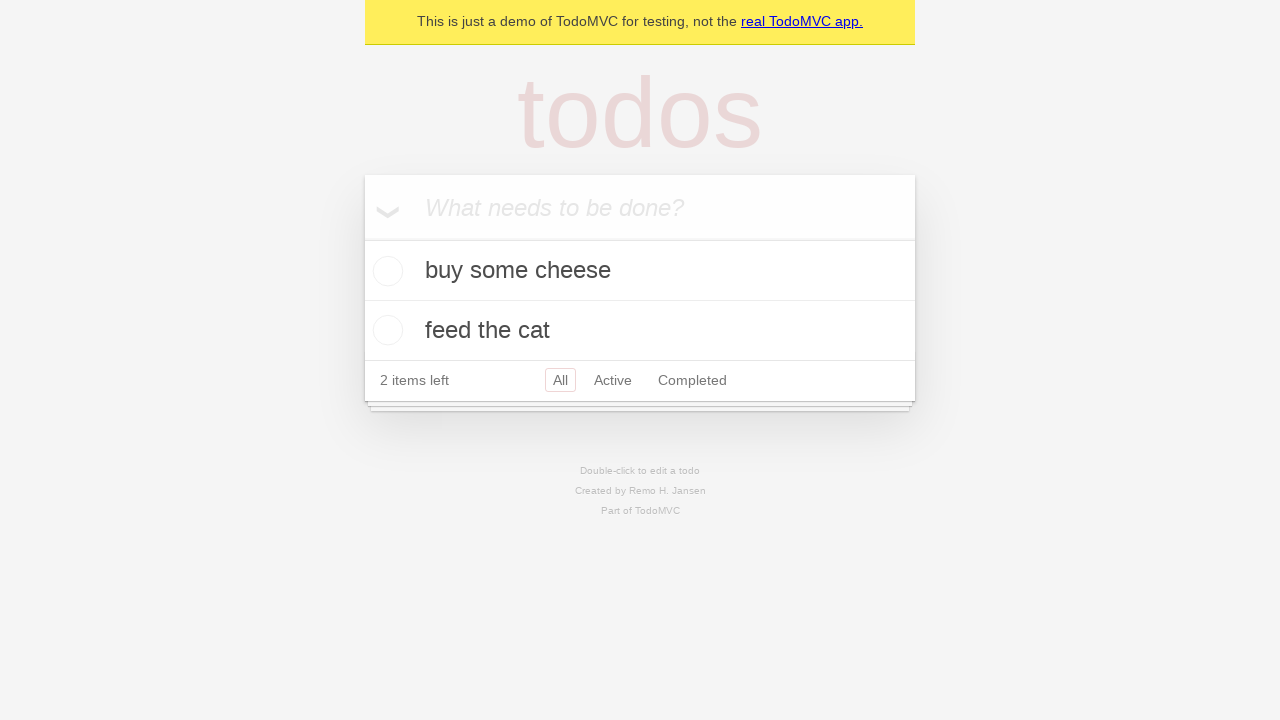

Filled todo input with 'book a doctors appointment' on internal:attr=[placeholder="What needs to be done?"i]
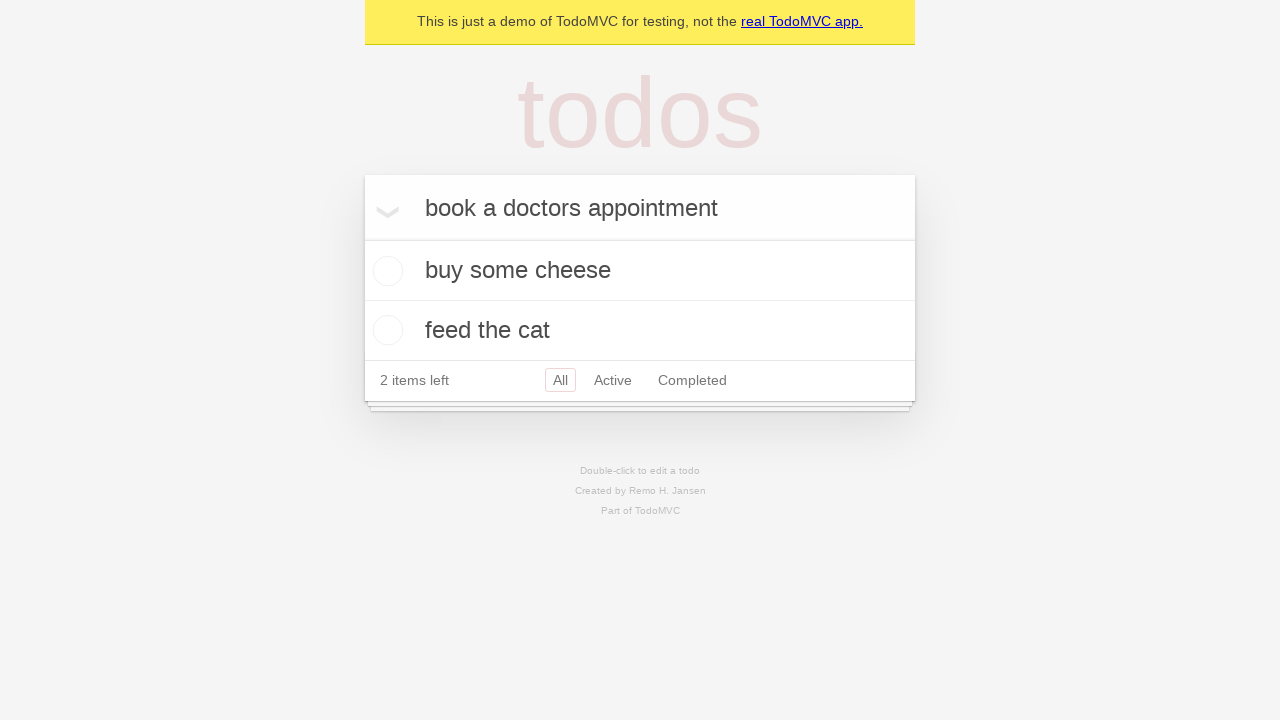

Pressed Enter to add todo 'book a doctors appointment' on internal:attr=[placeholder="What needs to be done?"i]
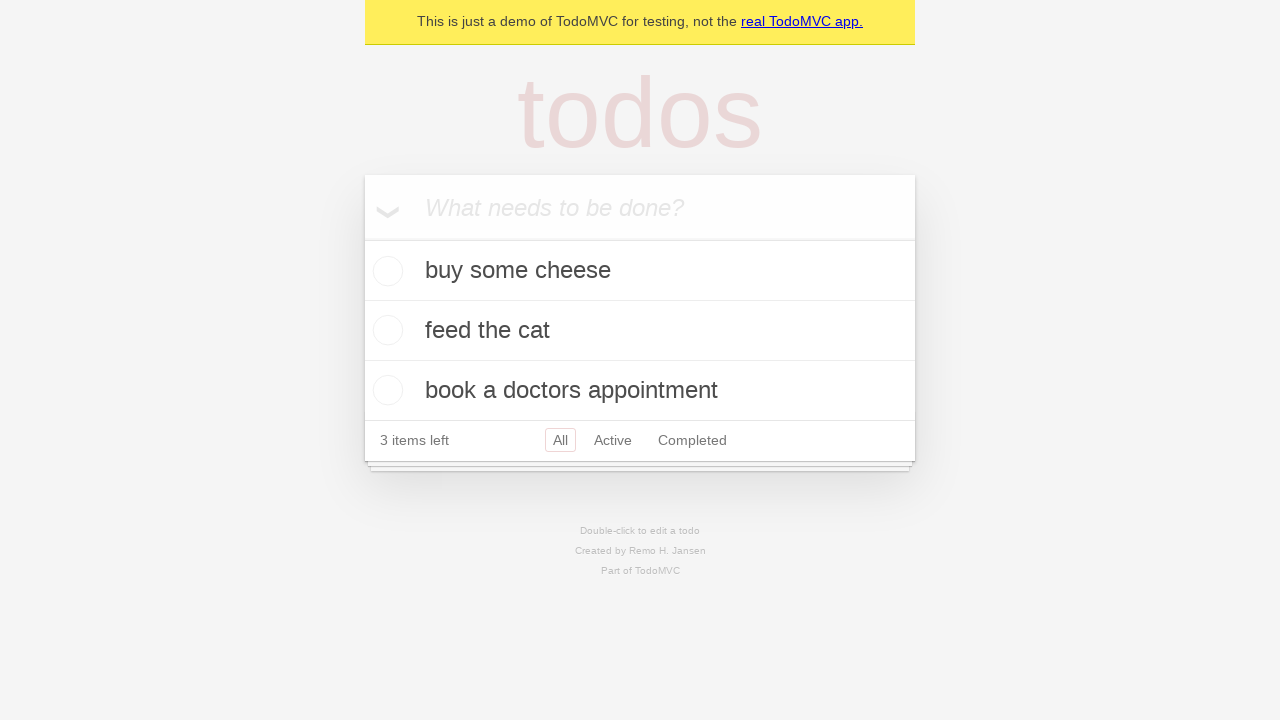

Marked first todo as complete at (385, 271) on .todo-list li .toggle >> nth=0
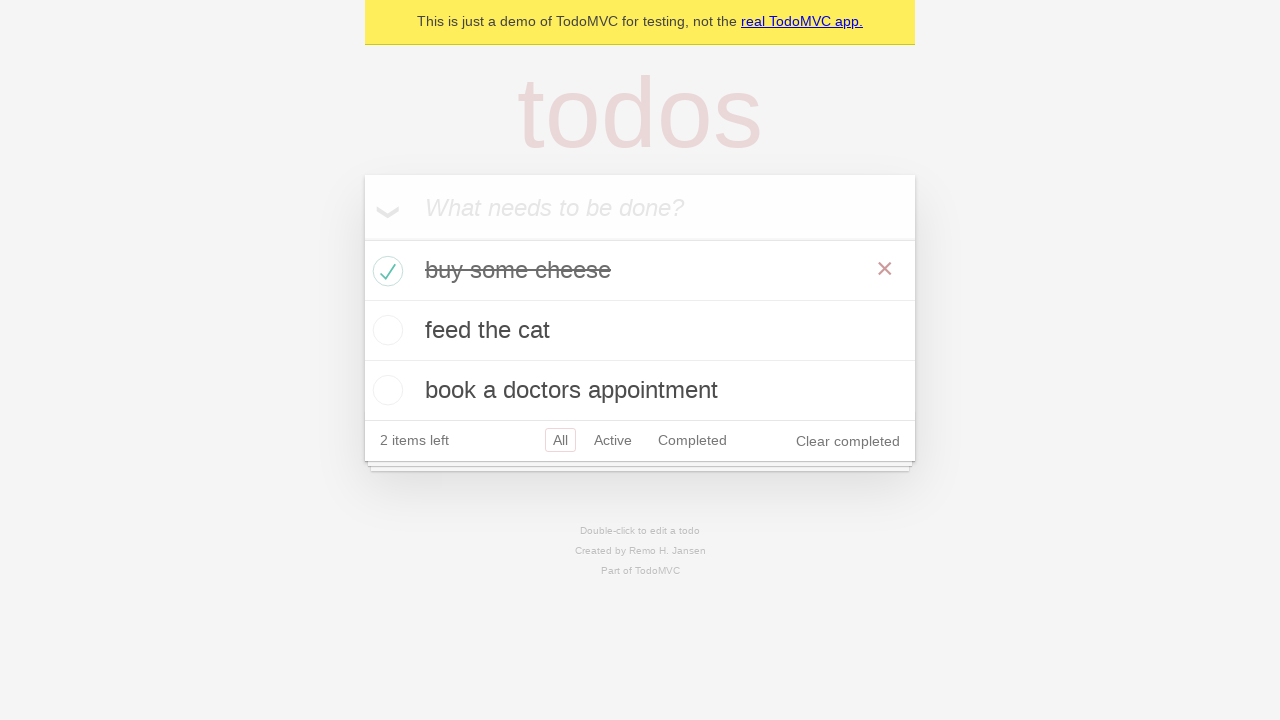

Clear completed button appeared
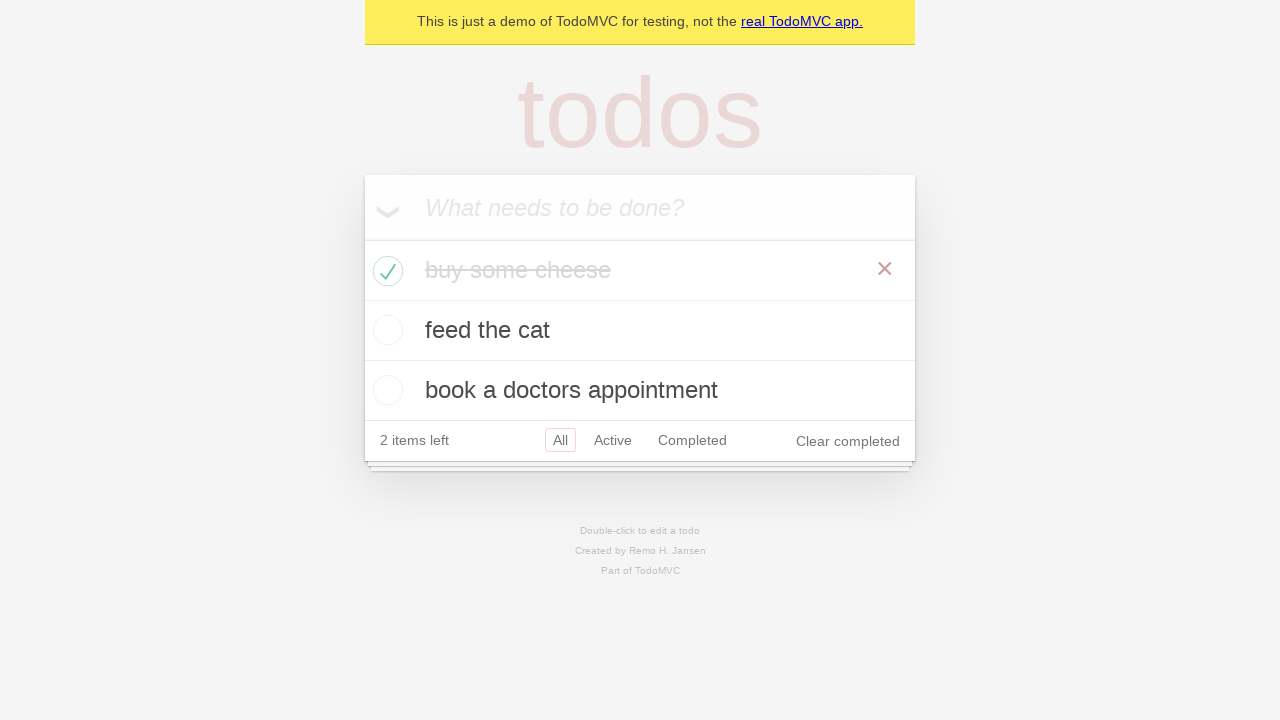

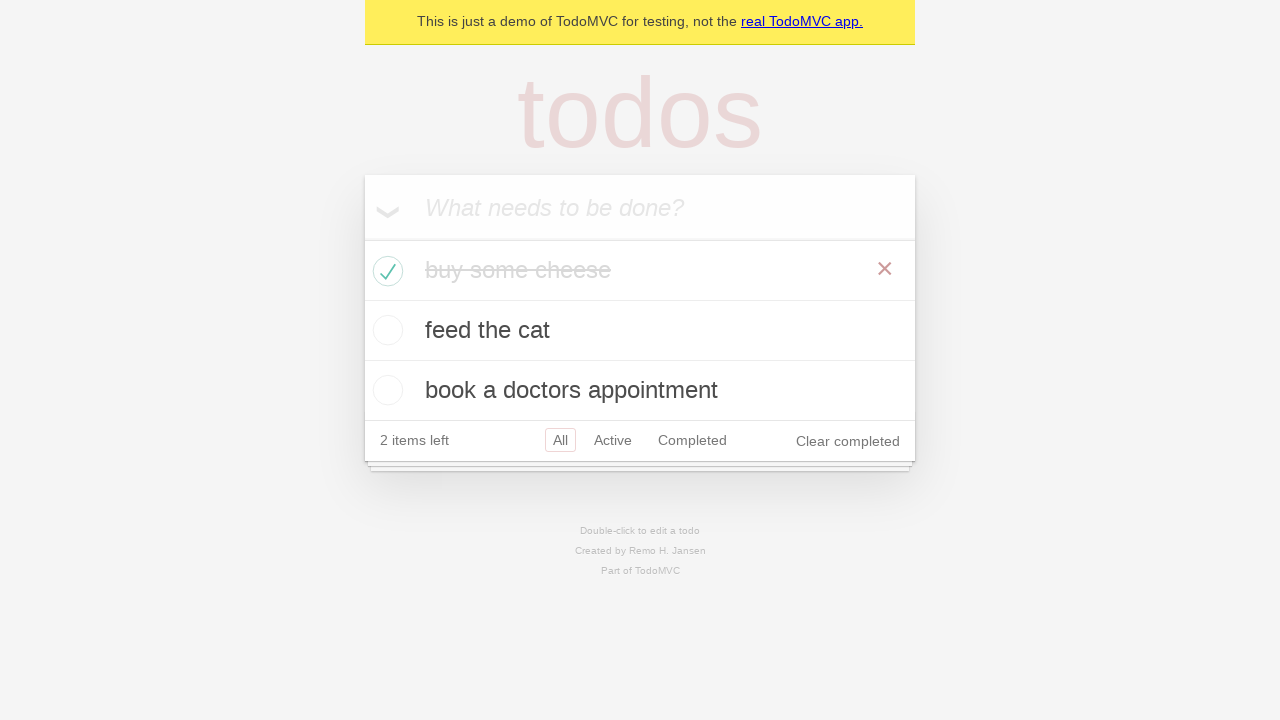